Tests filling a text box form field with a name concatenated with randomly generated alphabets

Starting URL: https://demoqa.com/text-box

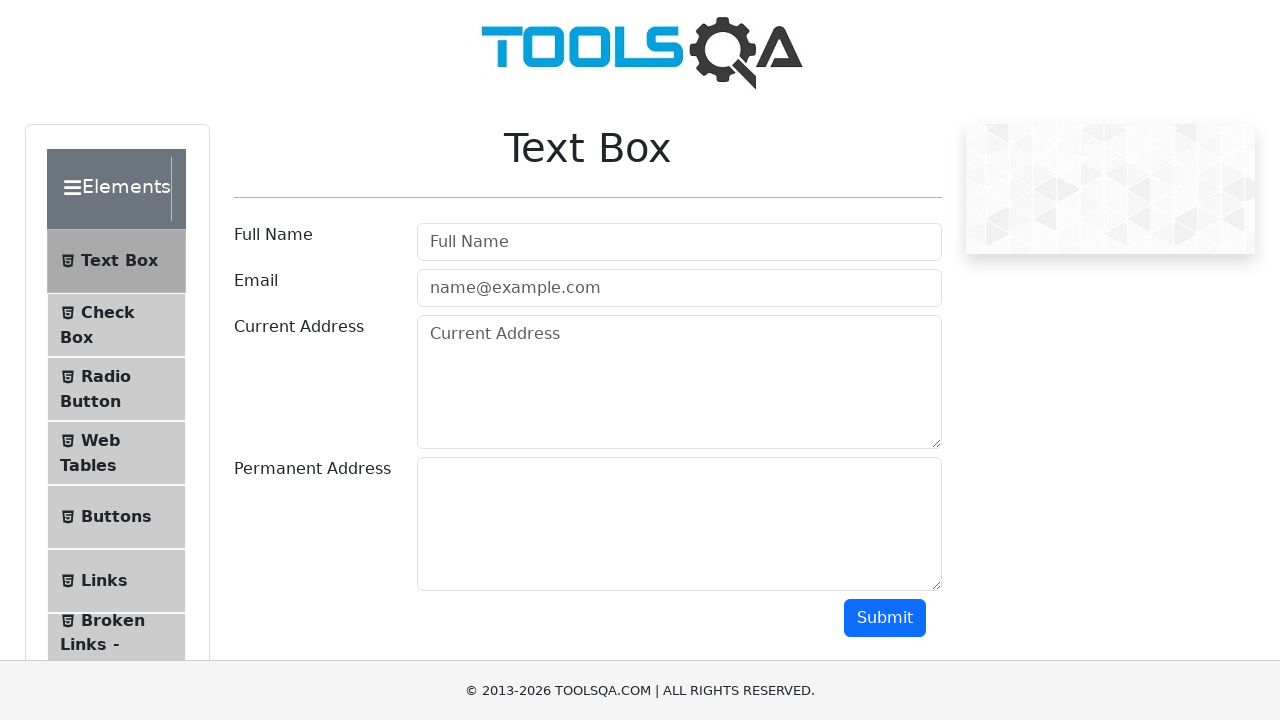

Clicked on Full Name input field at (679, 242) on input[placeholder='Full Name']
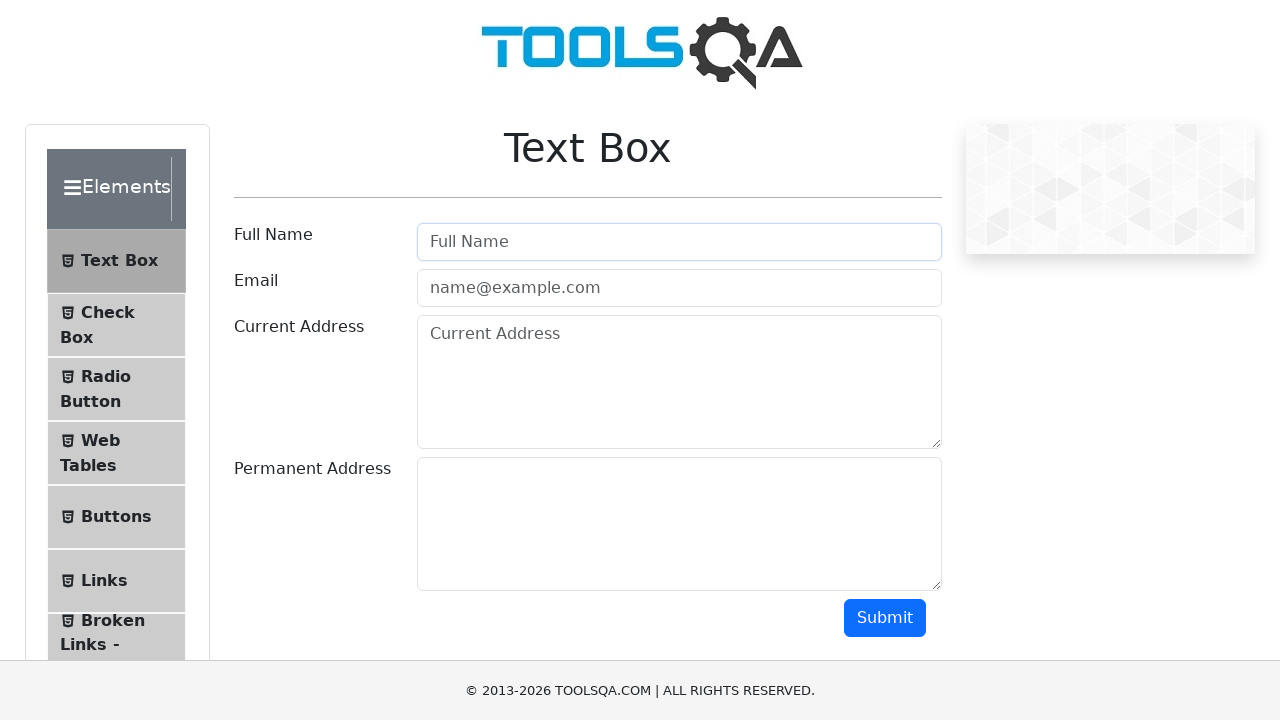

Filled Full Name field with 'Manojtju' (name concatenated with randomly generated alphabets) on input[placeholder='Full Name']
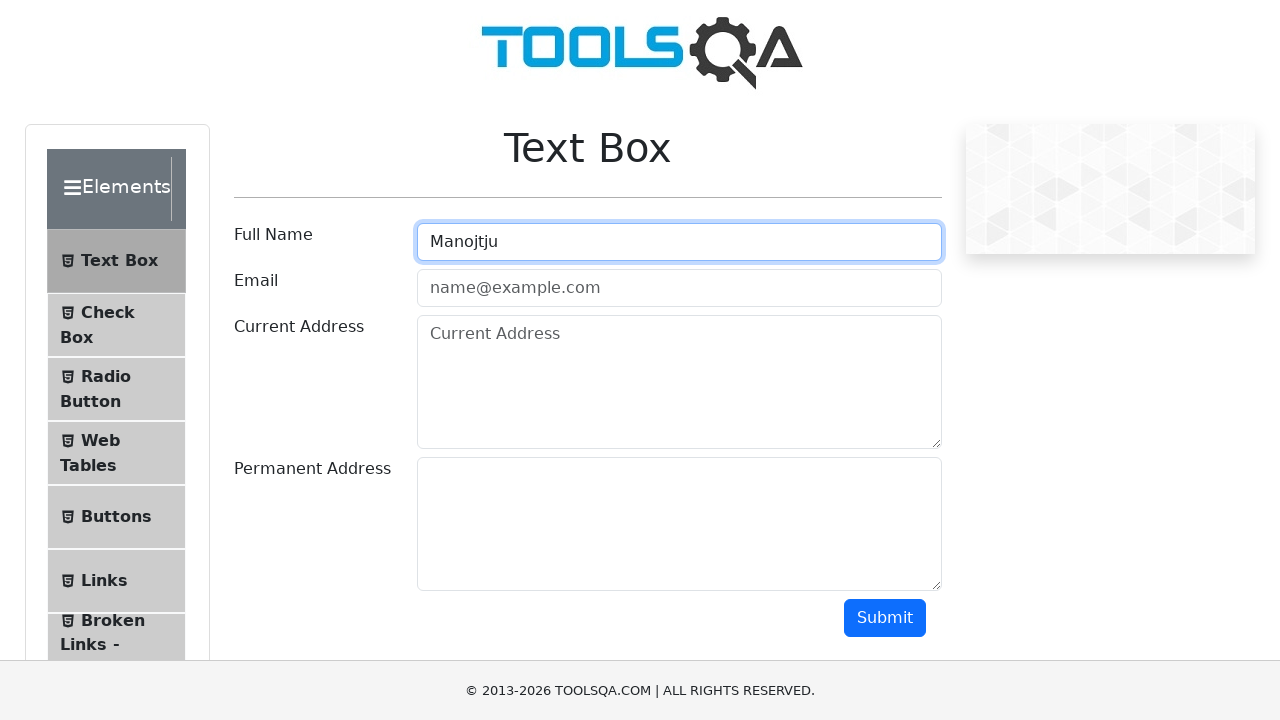

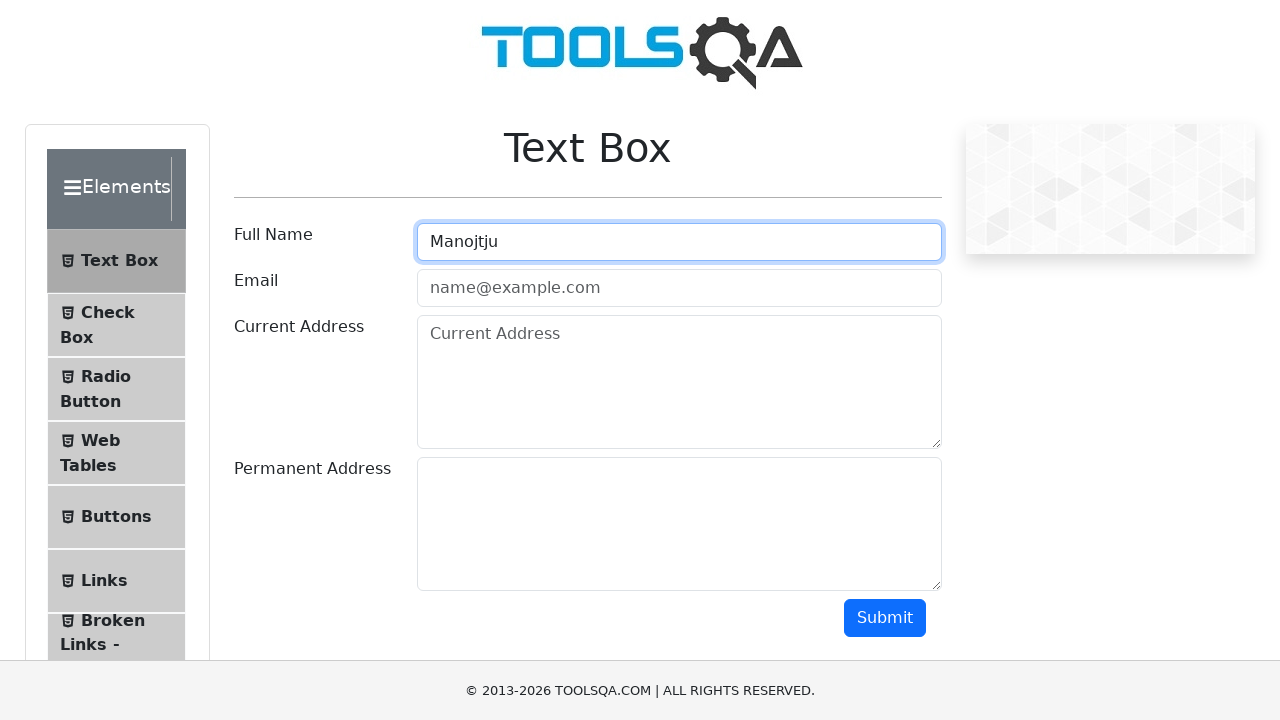